Tests subscription functionality from the cart page by navigating to cart, scrolling to footer, entering an email address in the subscription field, and verifying the success message appears.

Starting URL: http://automationexercise.com

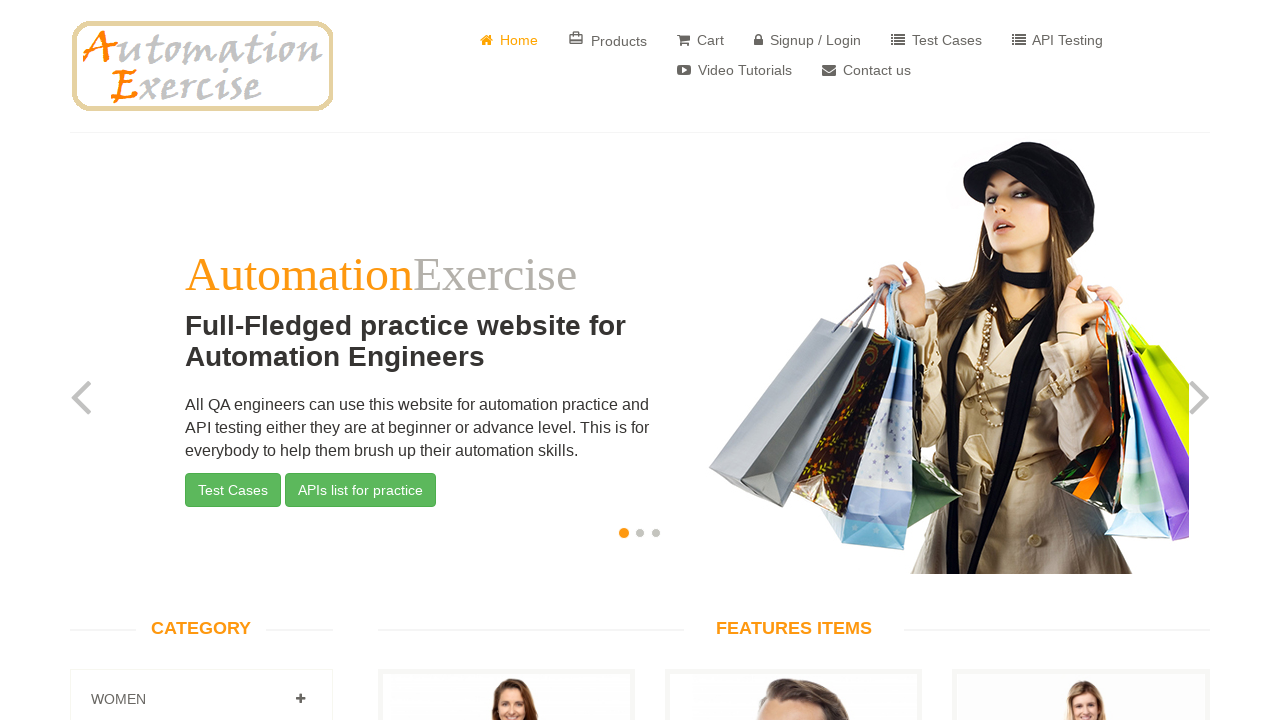

Home page loaded and language selector verified
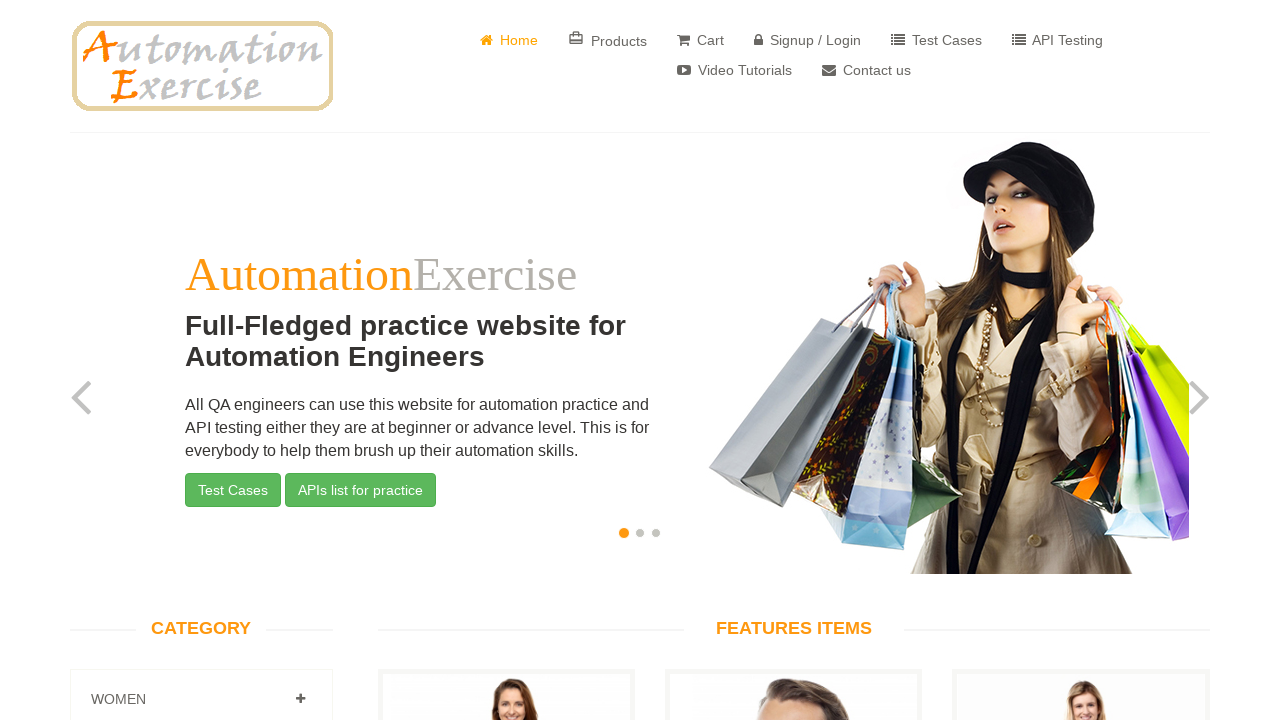

Clicked Cart button to navigate to cart page at (700, 40) on xpath=(//*[@href='/view_cart'])[1]
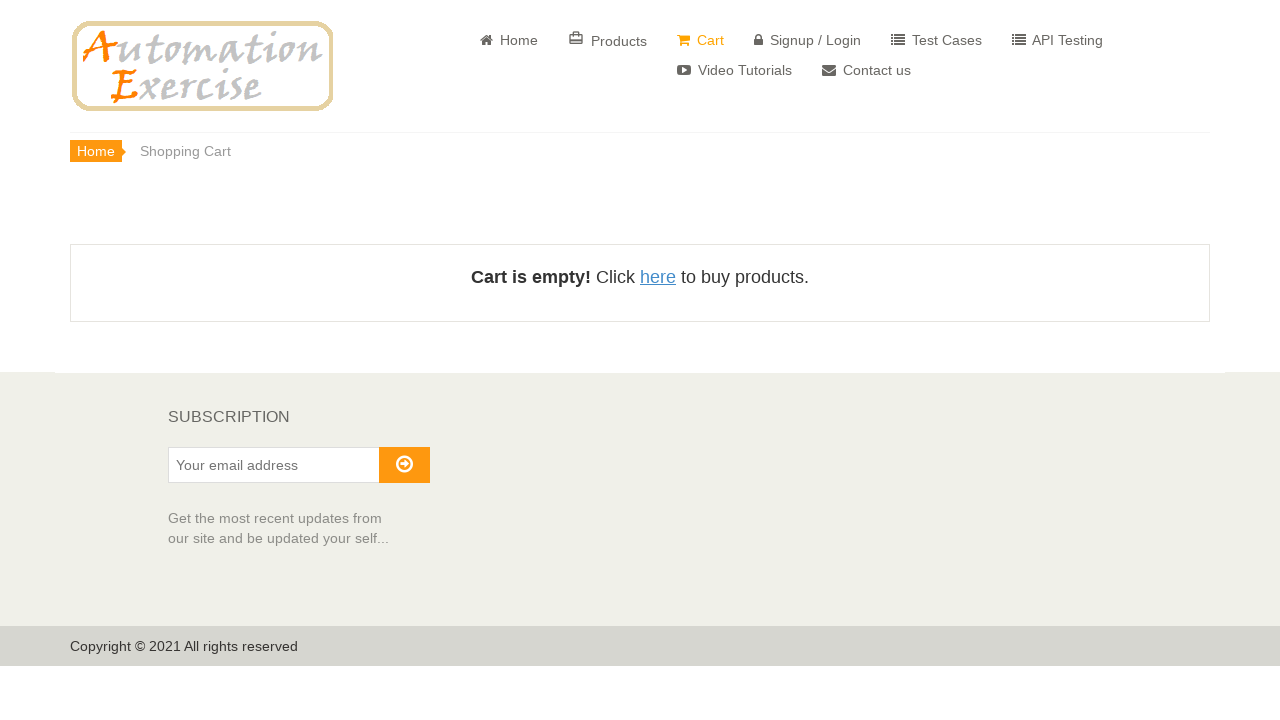

Scrolled down to footer section
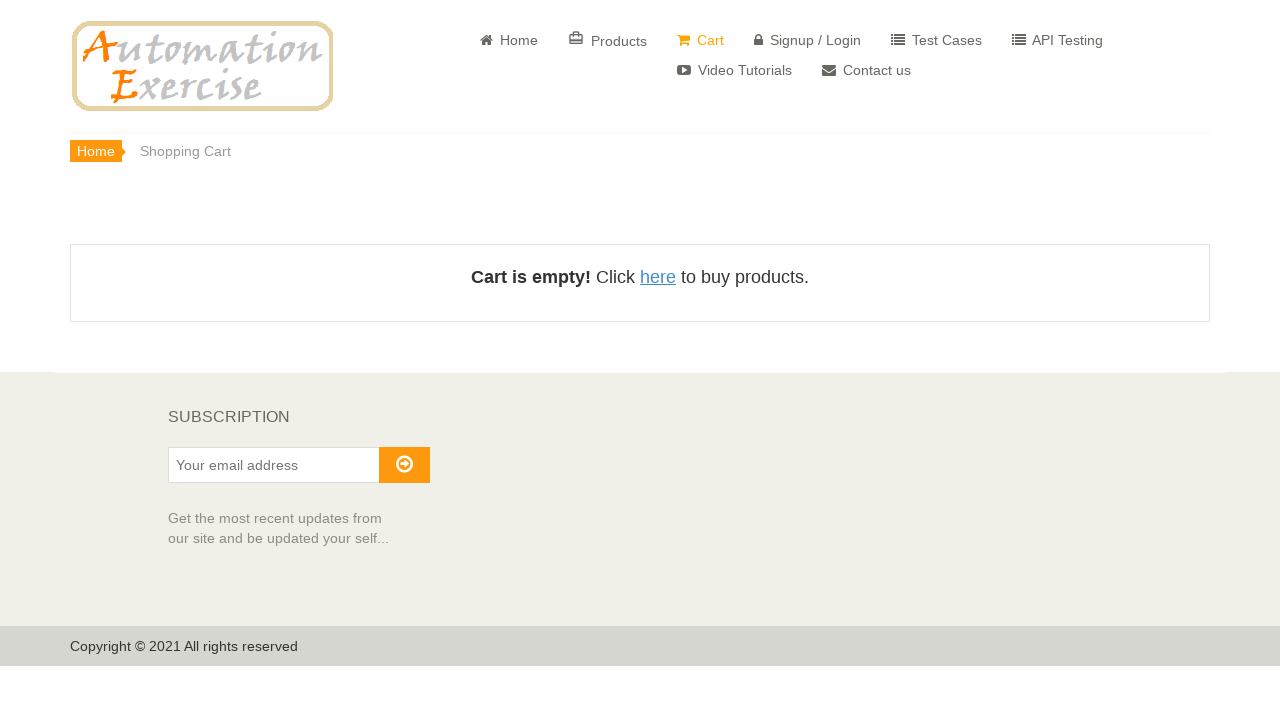

Subscription section header is visible
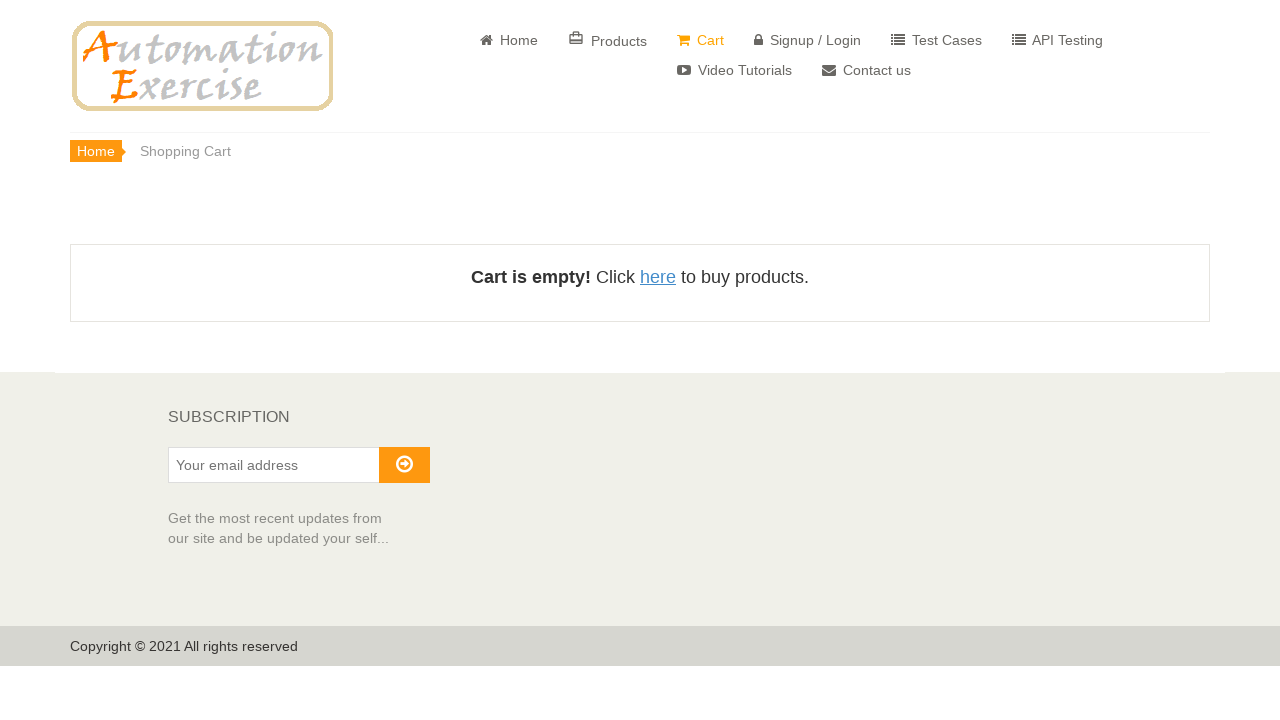

Entered email address 'subscriber2024@example.com' in subscription field on #susbscribe_email
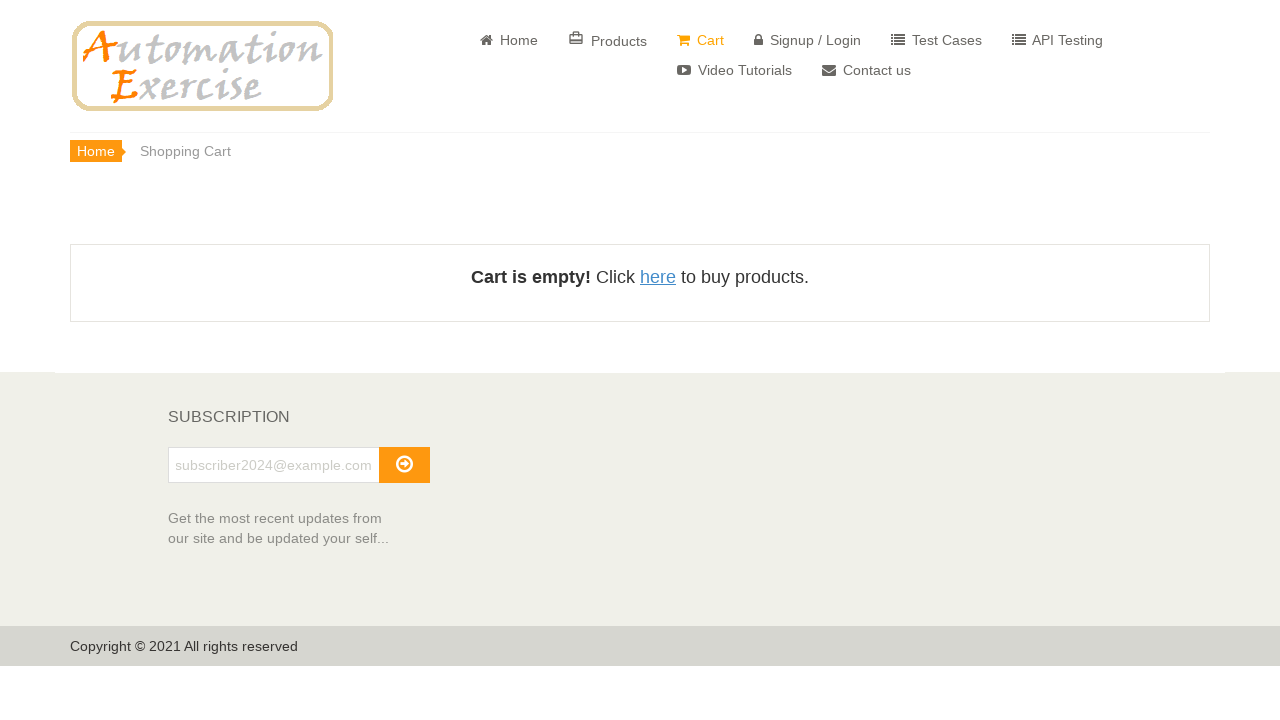

Submitted subscription form by pressing Enter
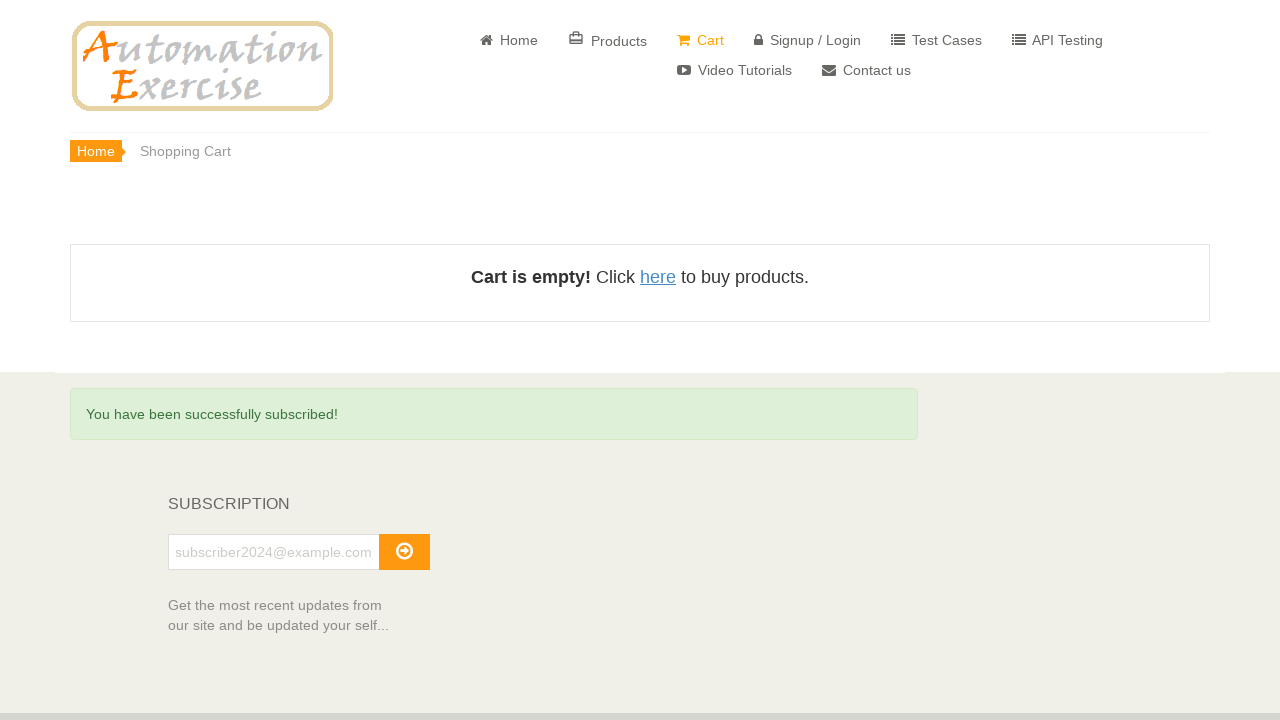

Subscription success message appeared
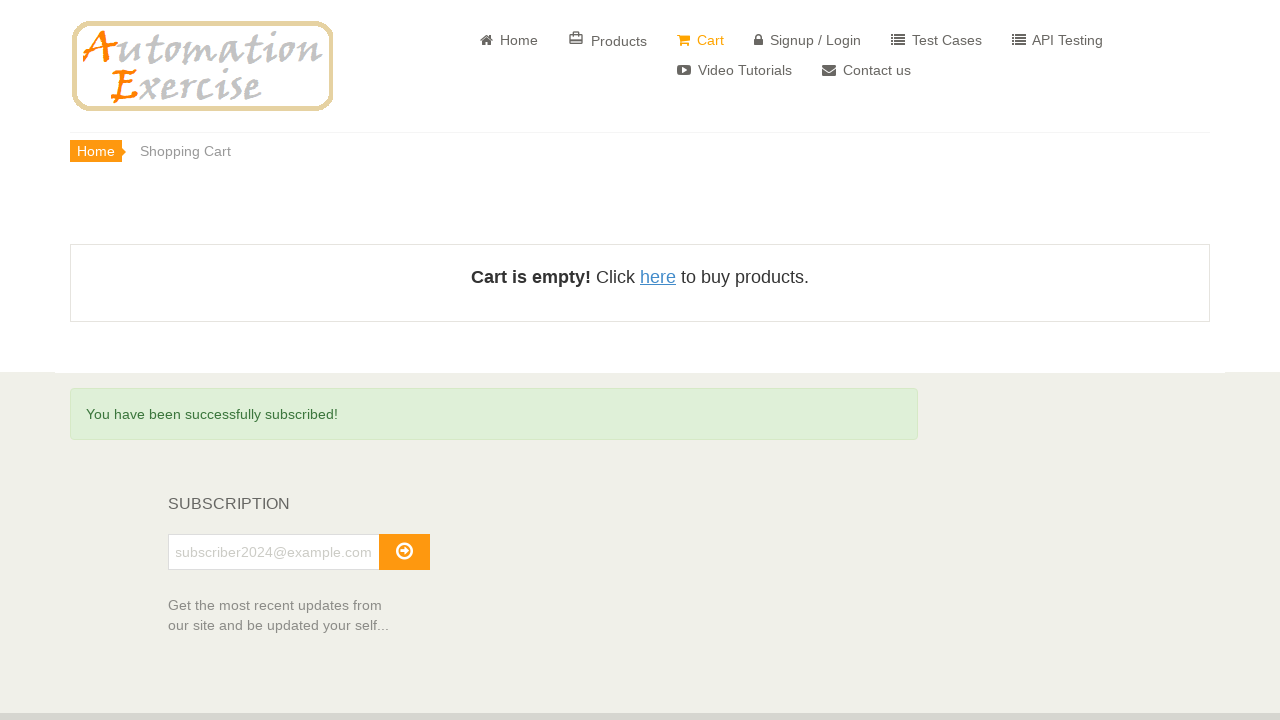

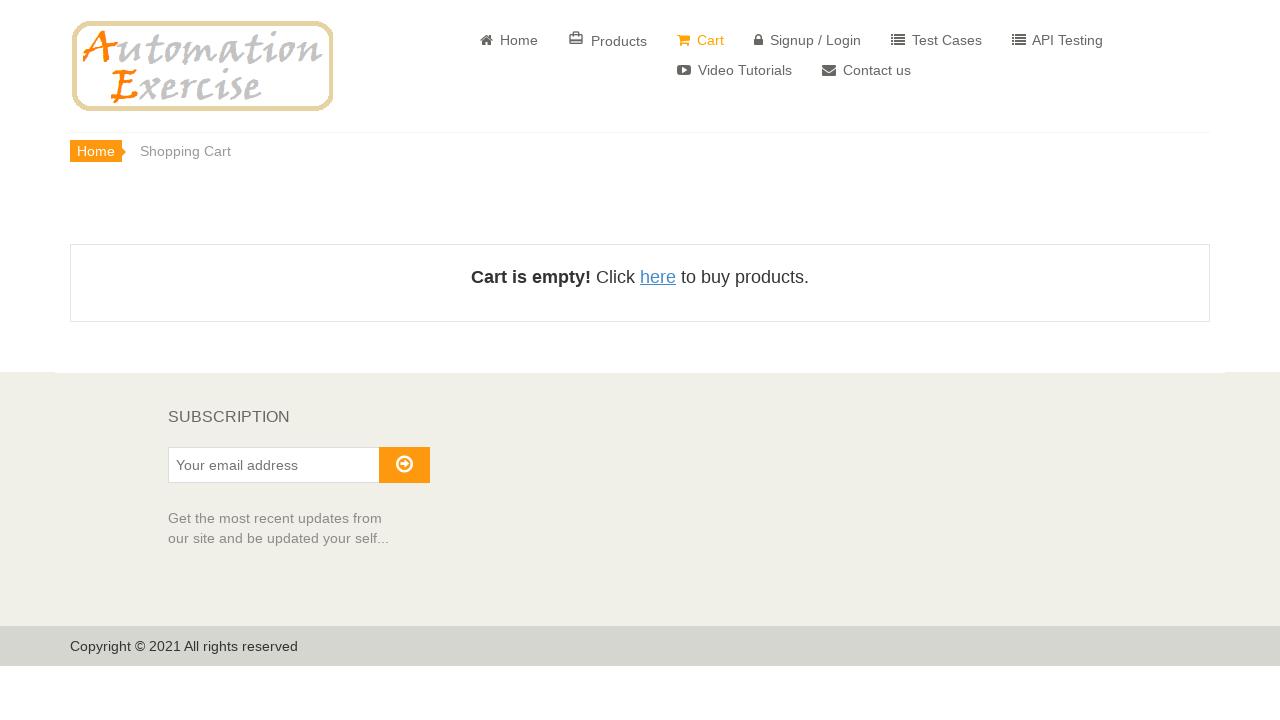